Tests multiselect dropdown by typing a partial value "Gre" and confirming the selection using the TAB key

Starting URL: https://demoqa.com/select-menu

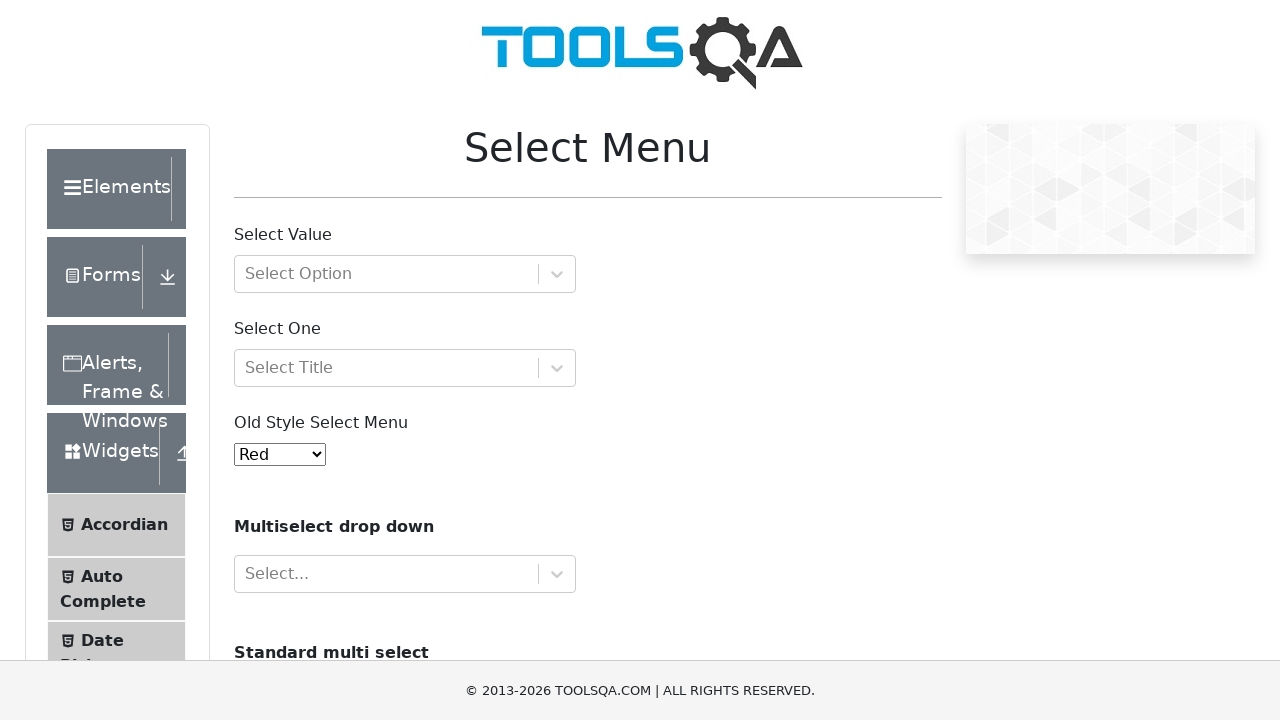

Typed partial value 'Gre' in multiselect dropdown input field on input#react-select-4-input
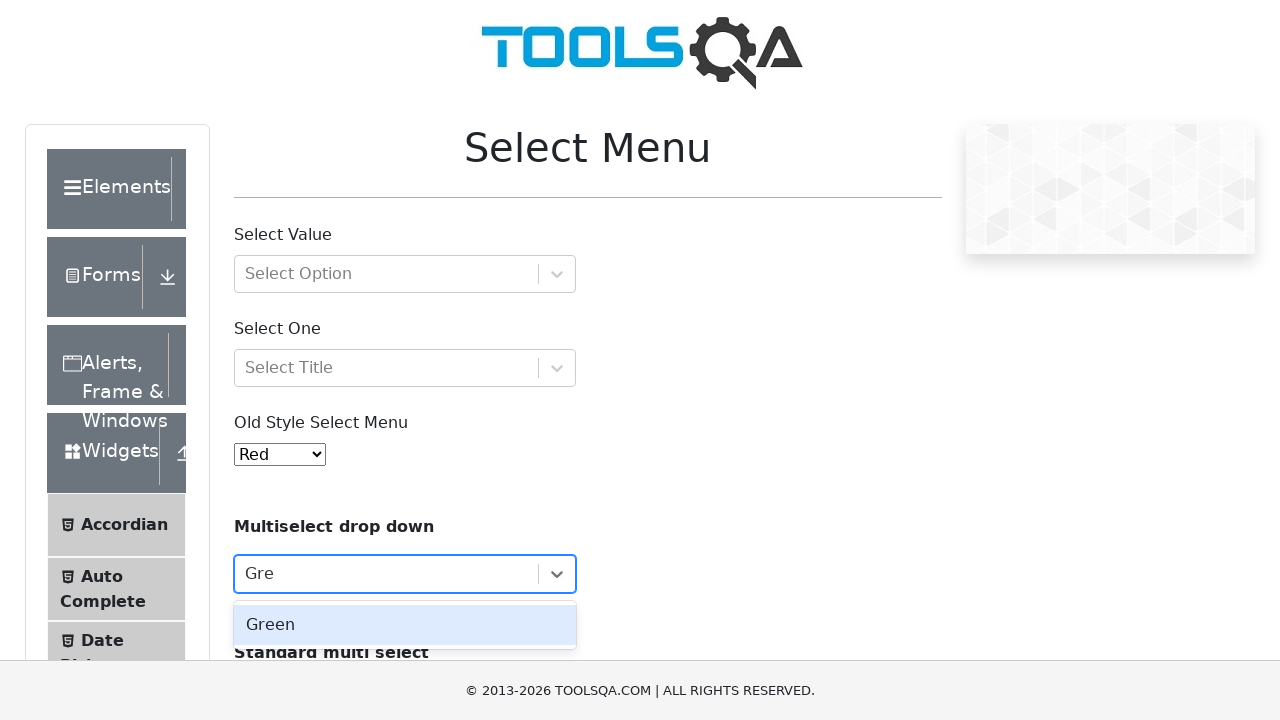

Pressed TAB key to confirm multiselect dropdown selection on input#react-select-4-input
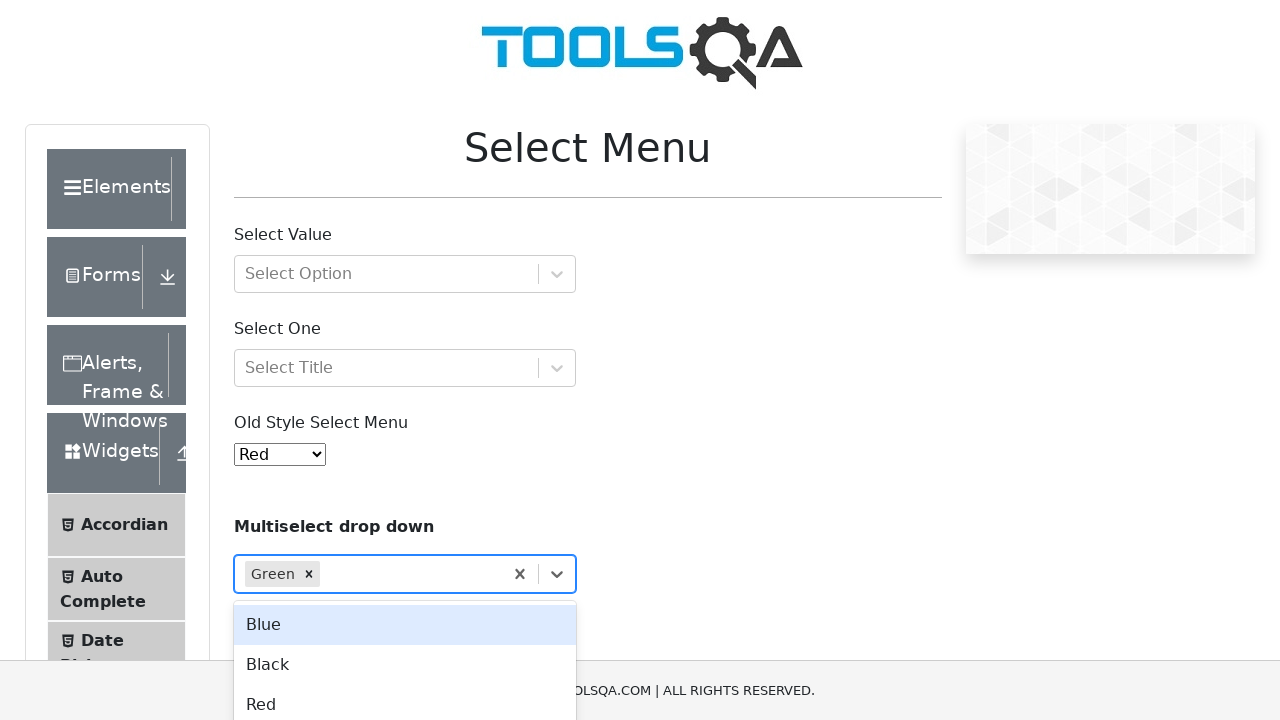

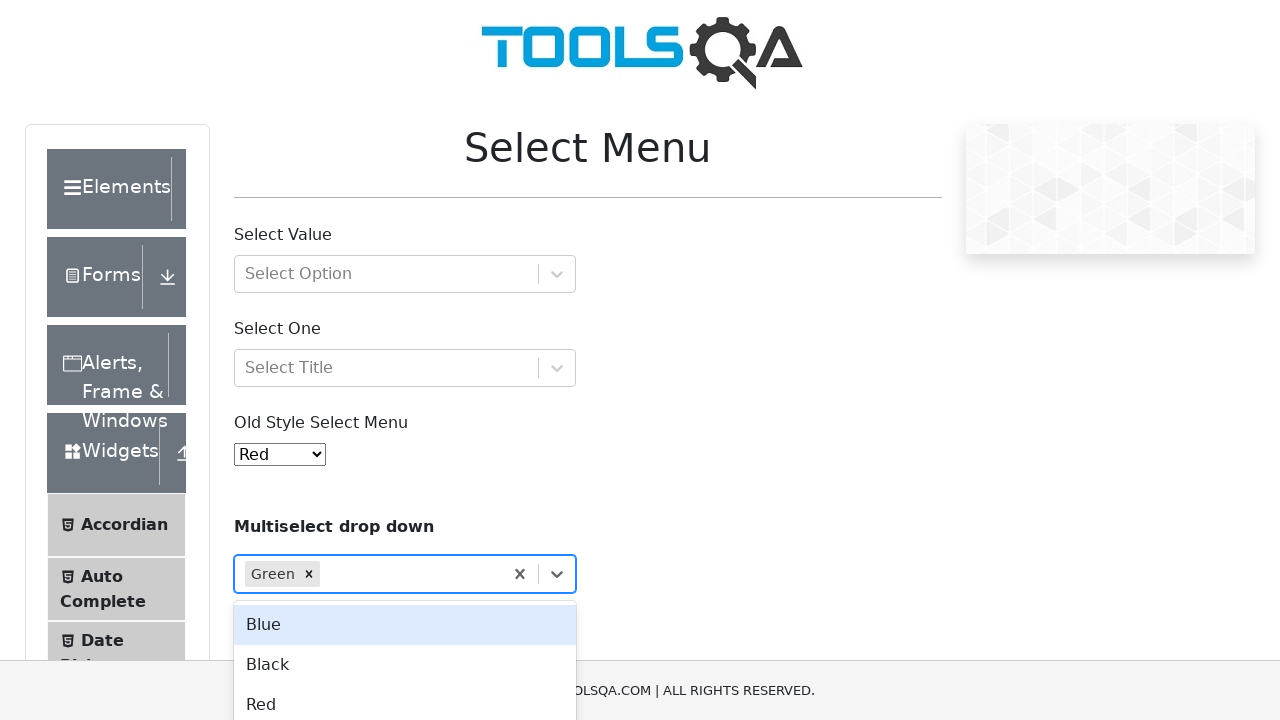